Tests that the currently applied filter link is highlighted with the selected class.

Starting URL: https://demo.playwright.dev/todomvc

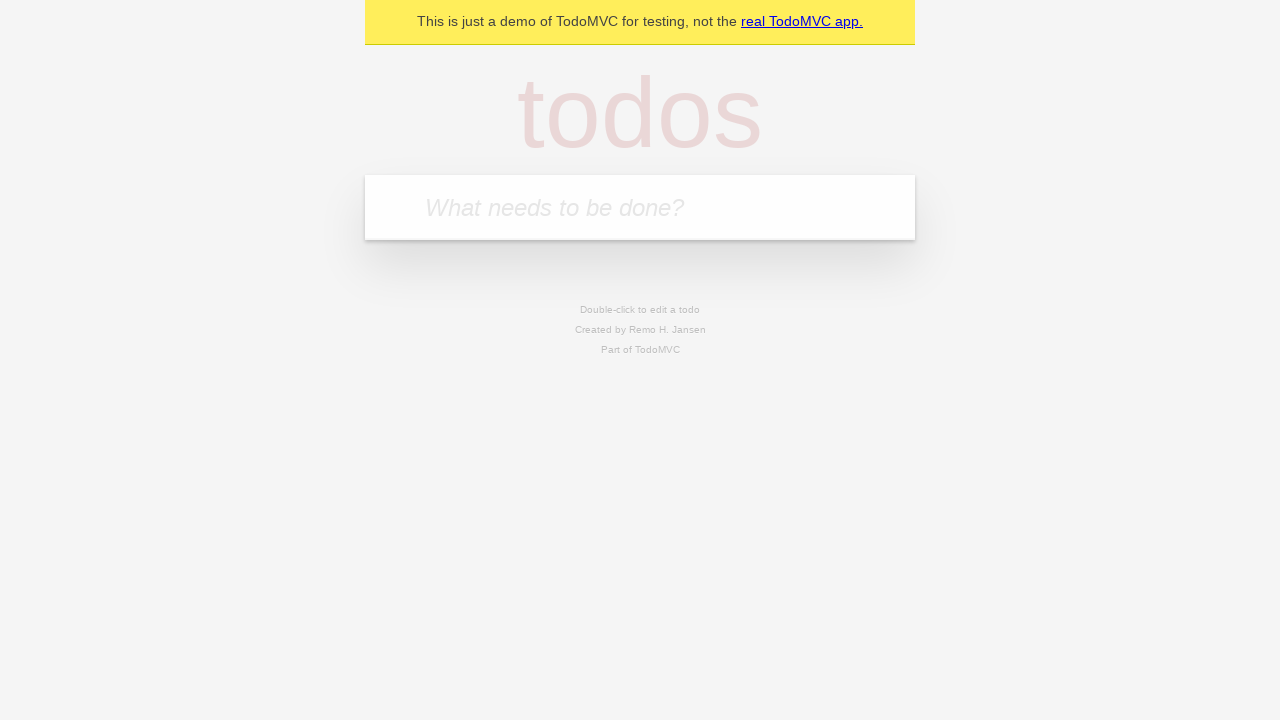

Filled todo input with 'buy some cheese' on internal:attr=[placeholder="What needs to be done?"i]
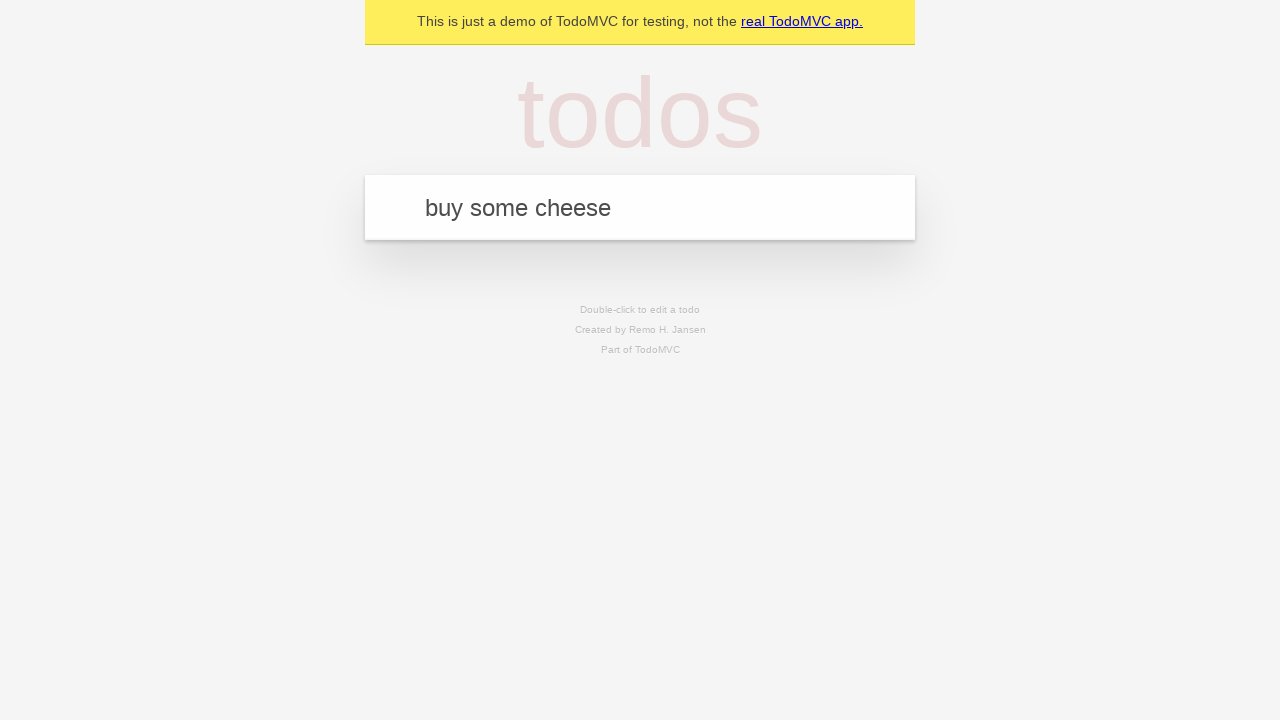

Pressed Enter to create first todo item on internal:attr=[placeholder="What needs to be done?"i]
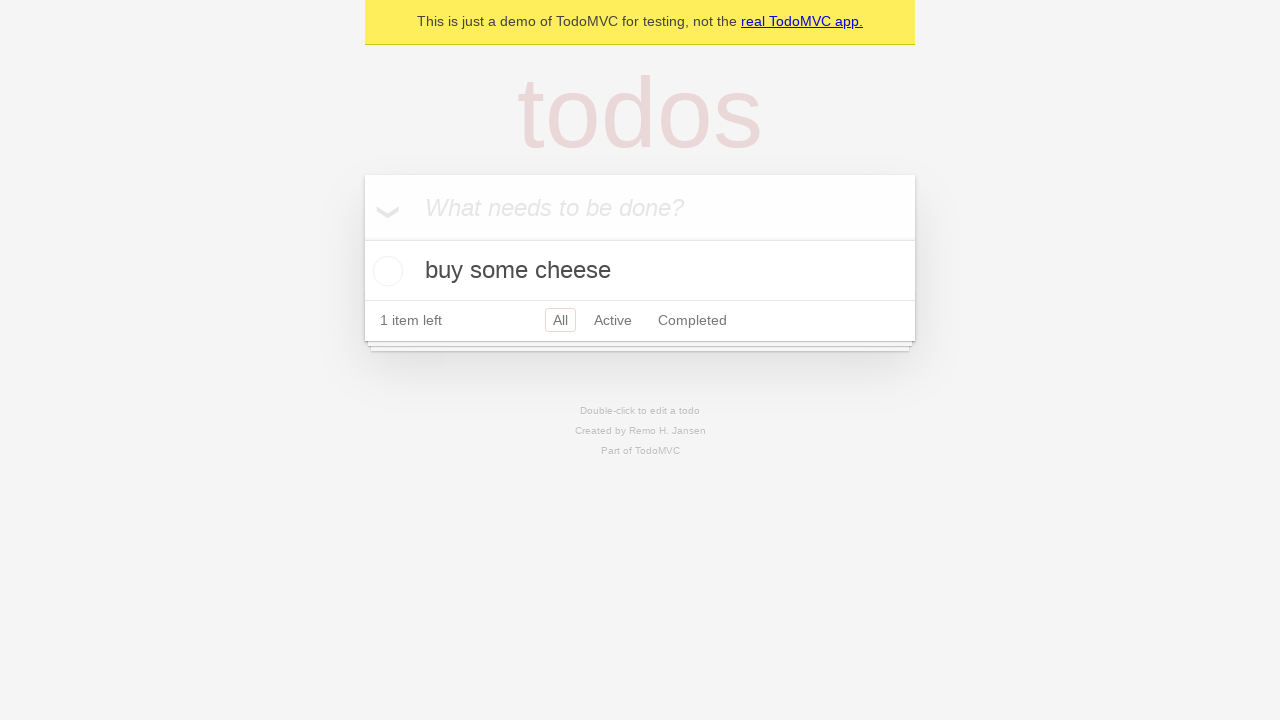

Filled todo input with 'feed the cat' on internal:attr=[placeholder="What needs to be done?"i]
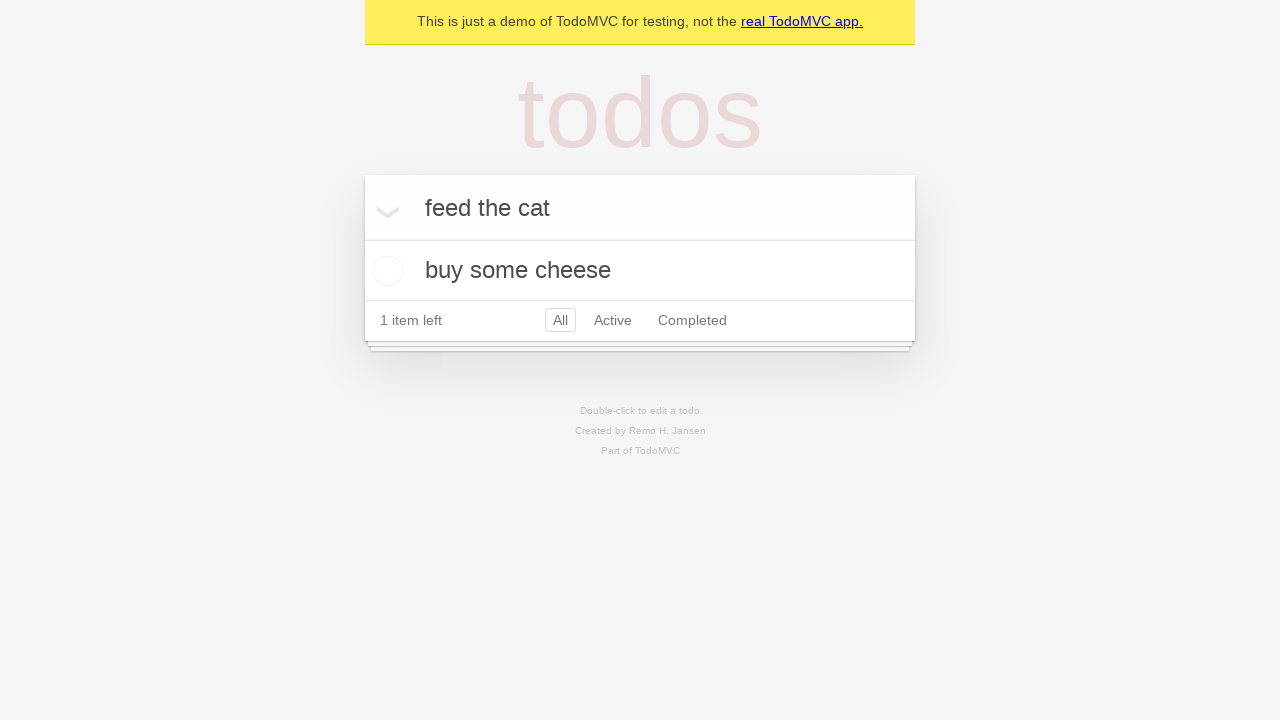

Pressed Enter to create second todo item on internal:attr=[placeholder="What needs to be done?"i]
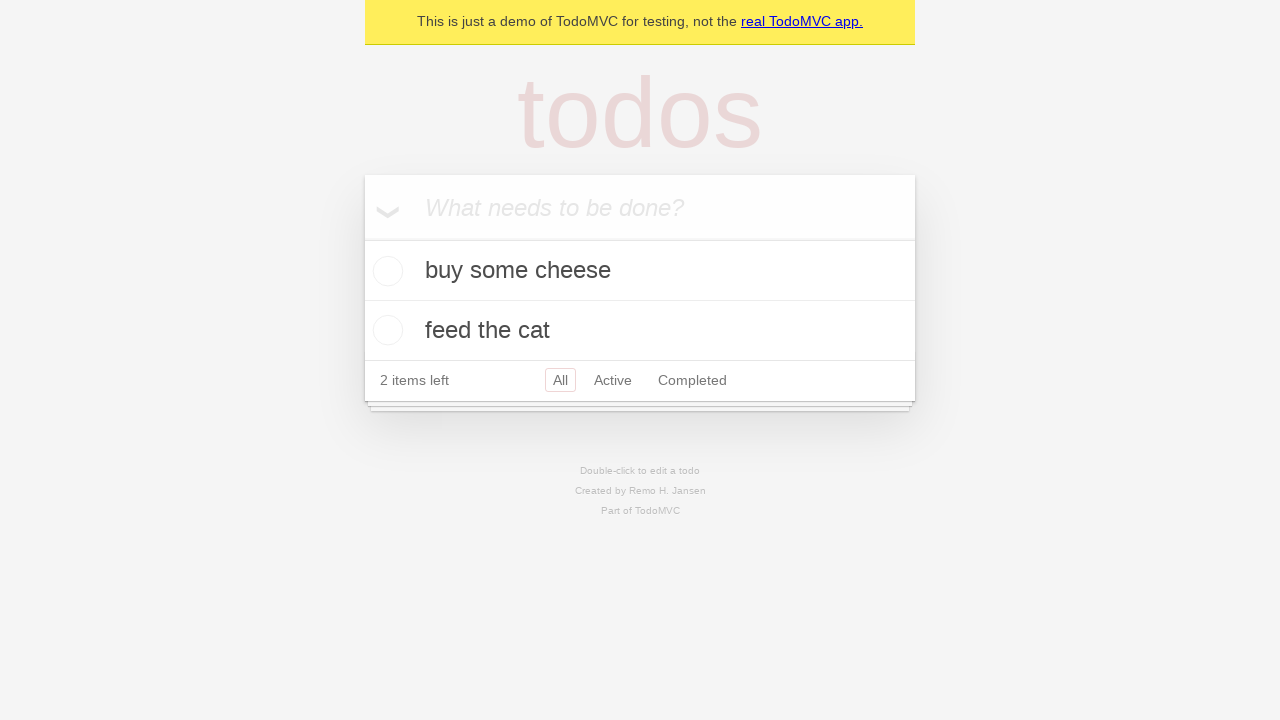

Filled todo input with 'book a doctors appointment' on internal:attr=[placeholder="What needs to be done?"i]
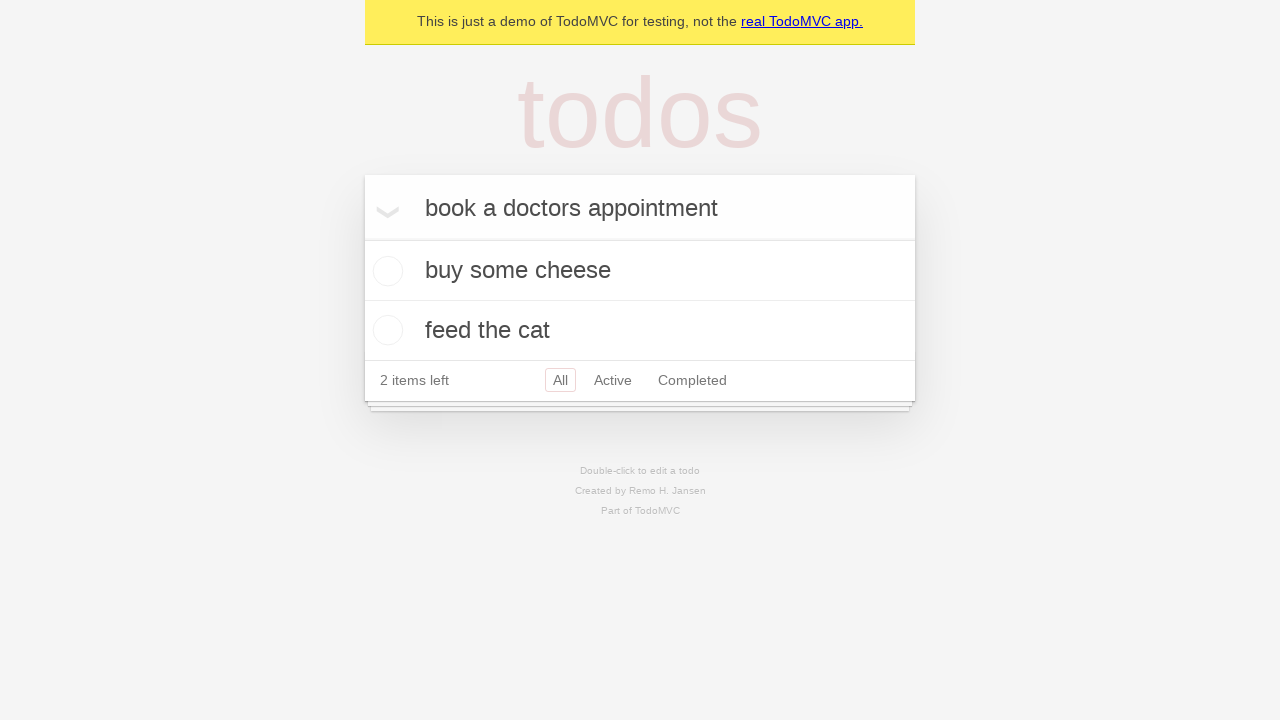

Pressed Enter to create third todo item on internal:attr=[placeholder="What needs to be done?"i]
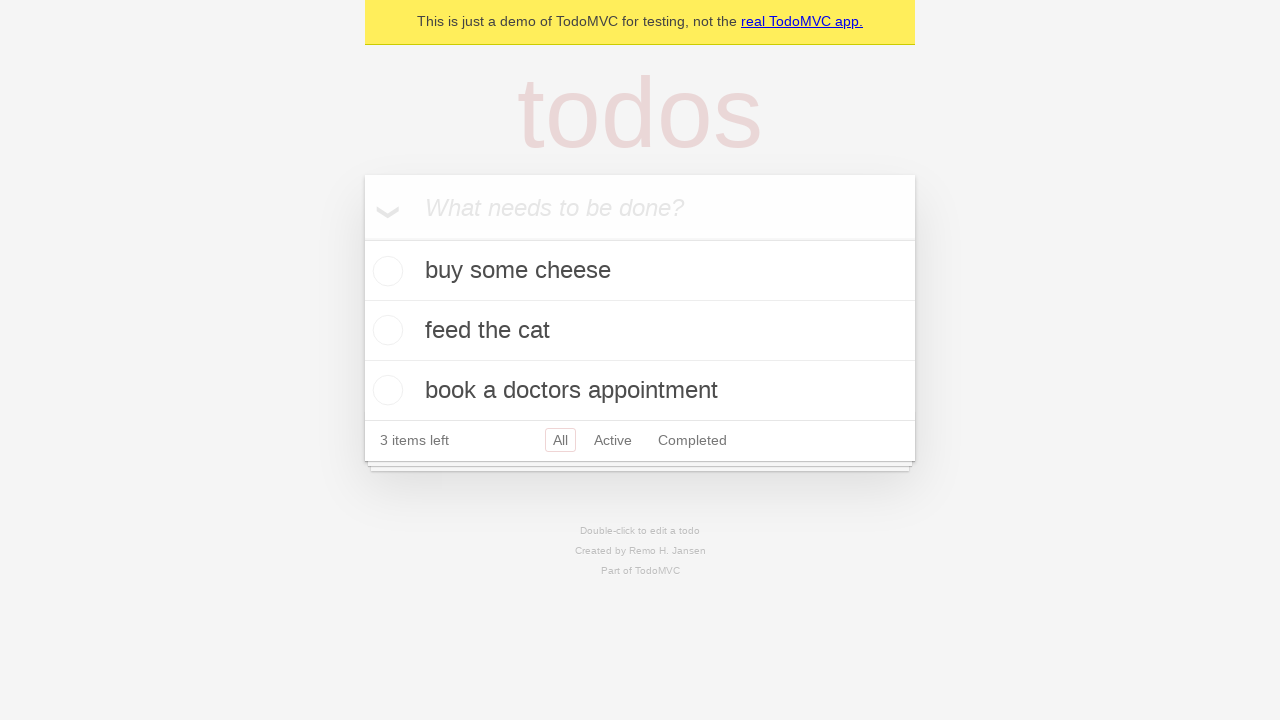

Clicked Active filter link at (613, 440) on internal:role=link[name="Active"i]
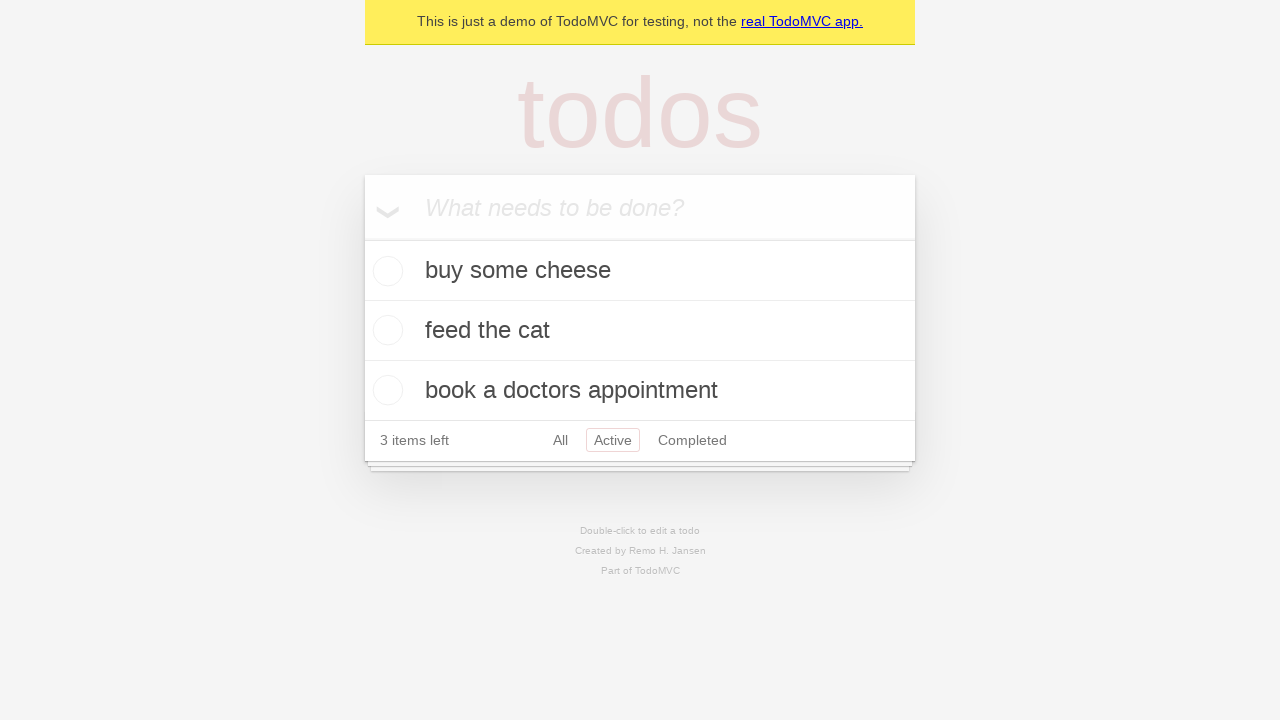

Clicked Completed filter link to verify it gets highlighted as currently applied filter at (692, 440) on internal:role=link[name="Completed"i]
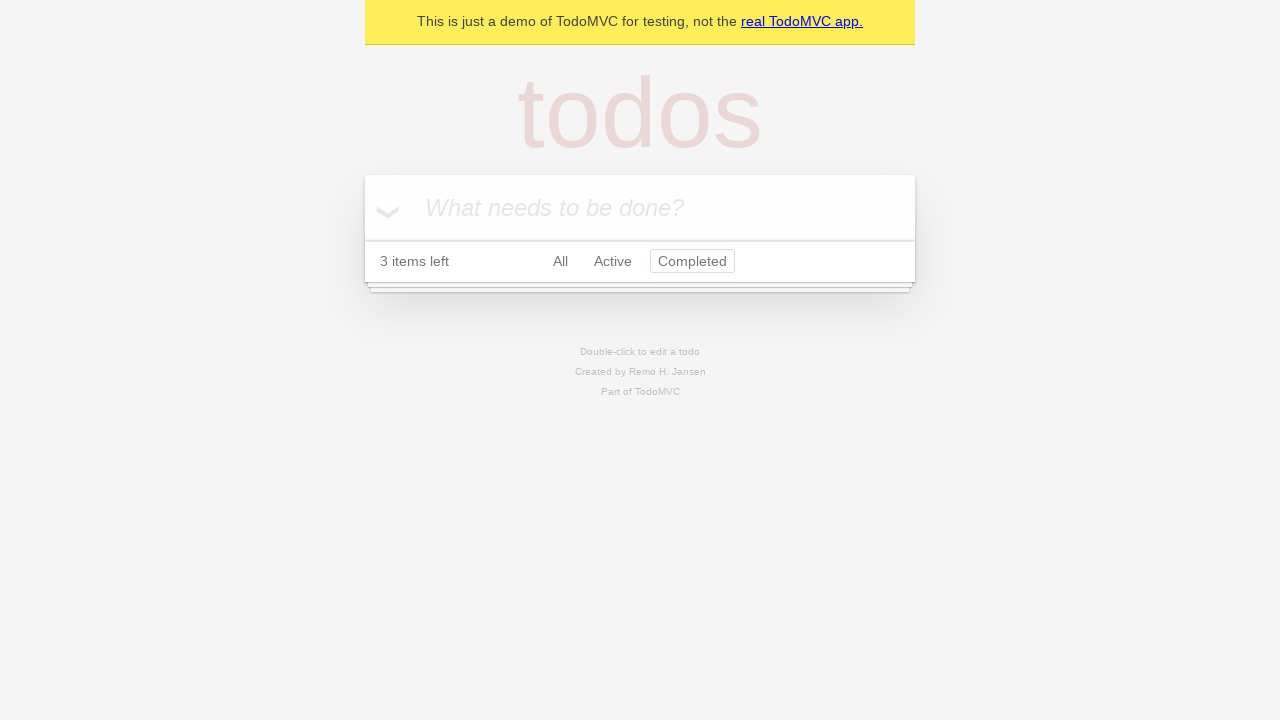

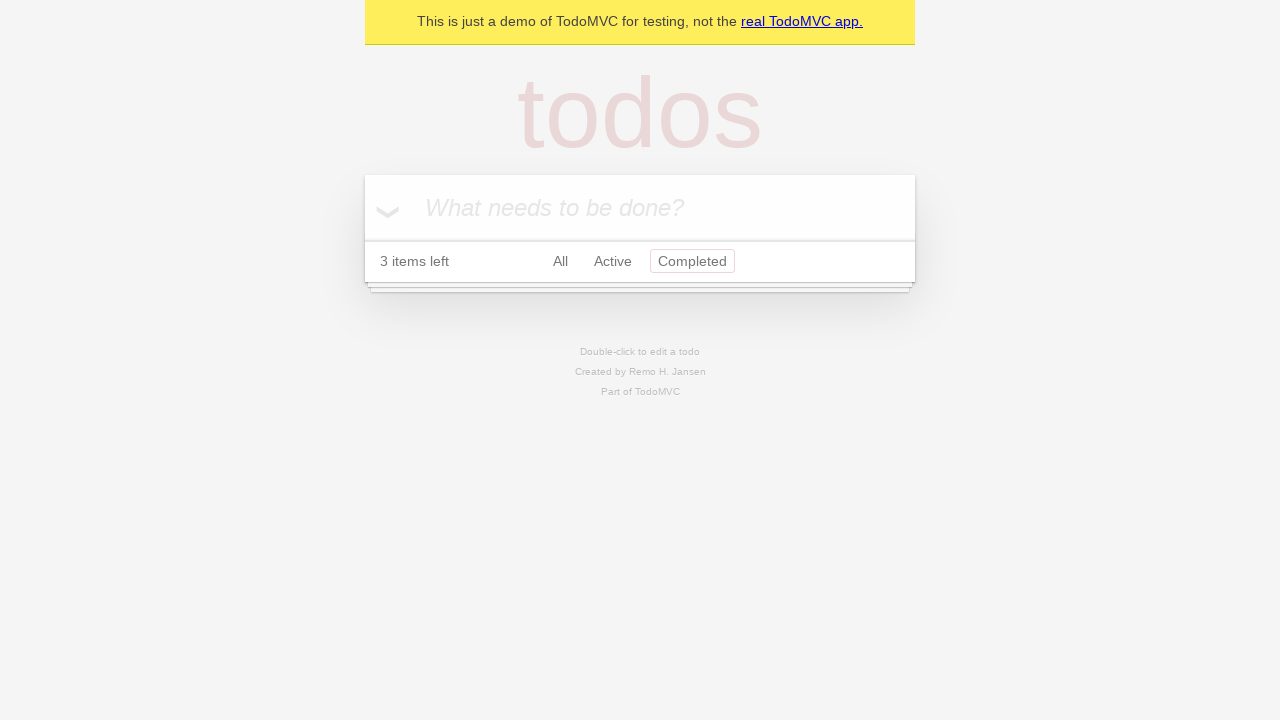